Tests that the Clear completed button is hidden when no items are completed

Starting URL: https://demo.playwright.dev/todomvc

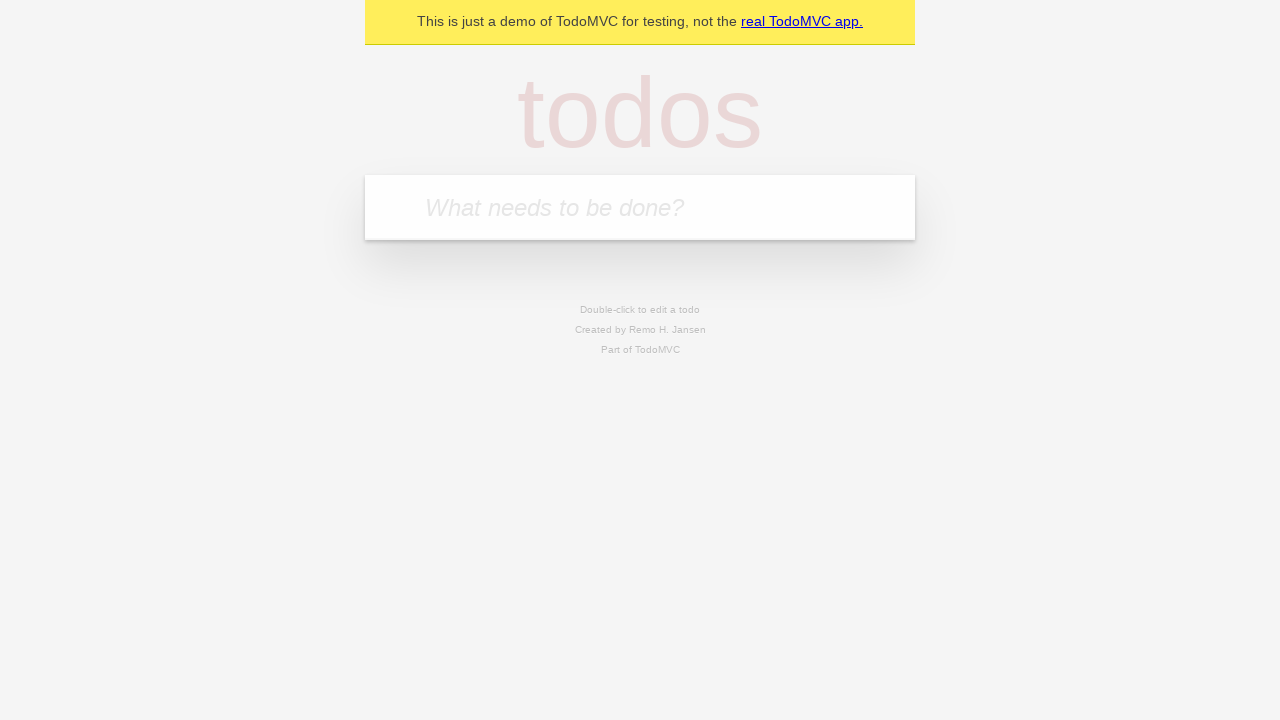

Filled todo input with 'buy some cheese' on internal:attr=[placeholder="What needs to be done?"i]
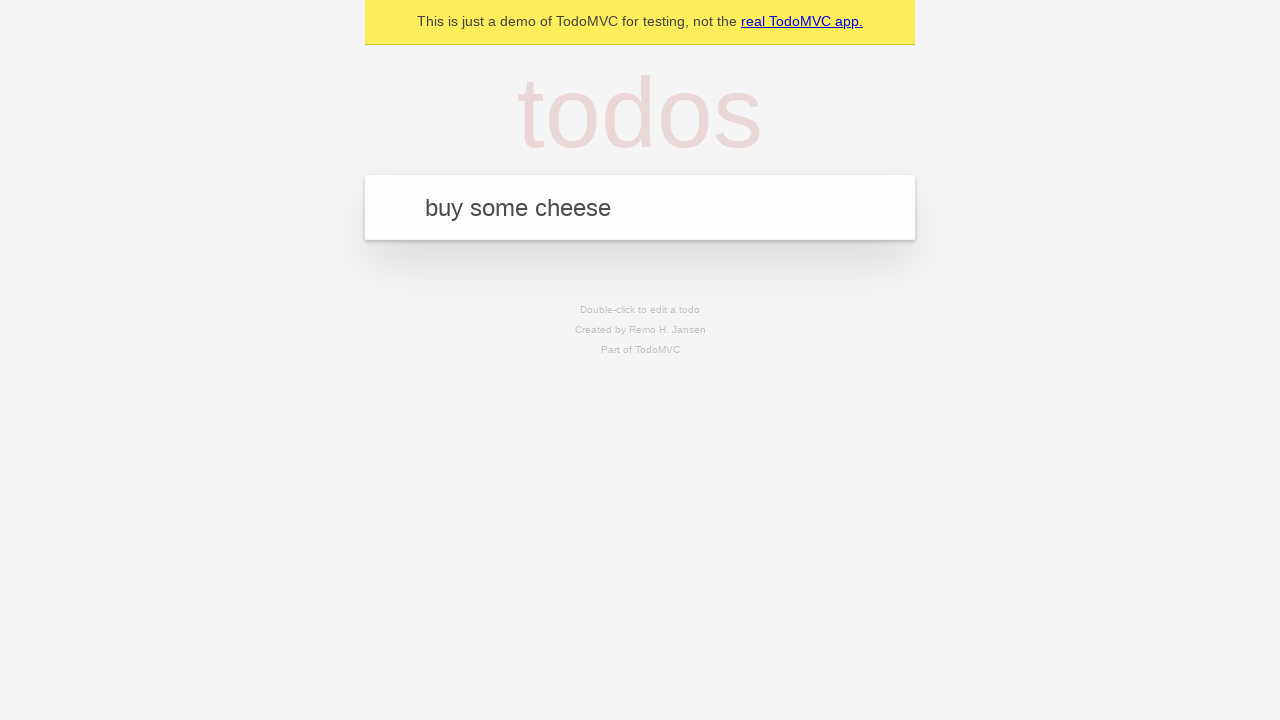

Pressed Enter to add first todo item on internal:attr=[placeholder="What needs to be done?"i]
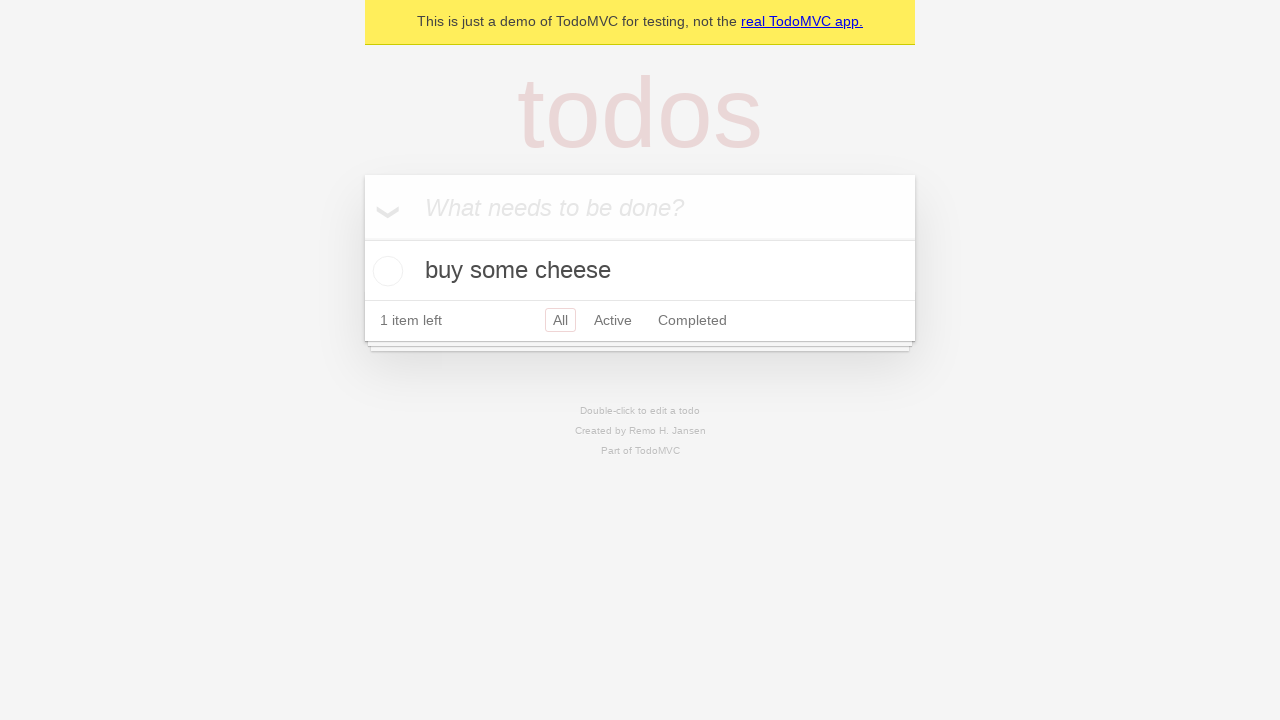

Filled todo input with 'feed the cat' on internal:attr=[placeholder="What needs to be done?"i]
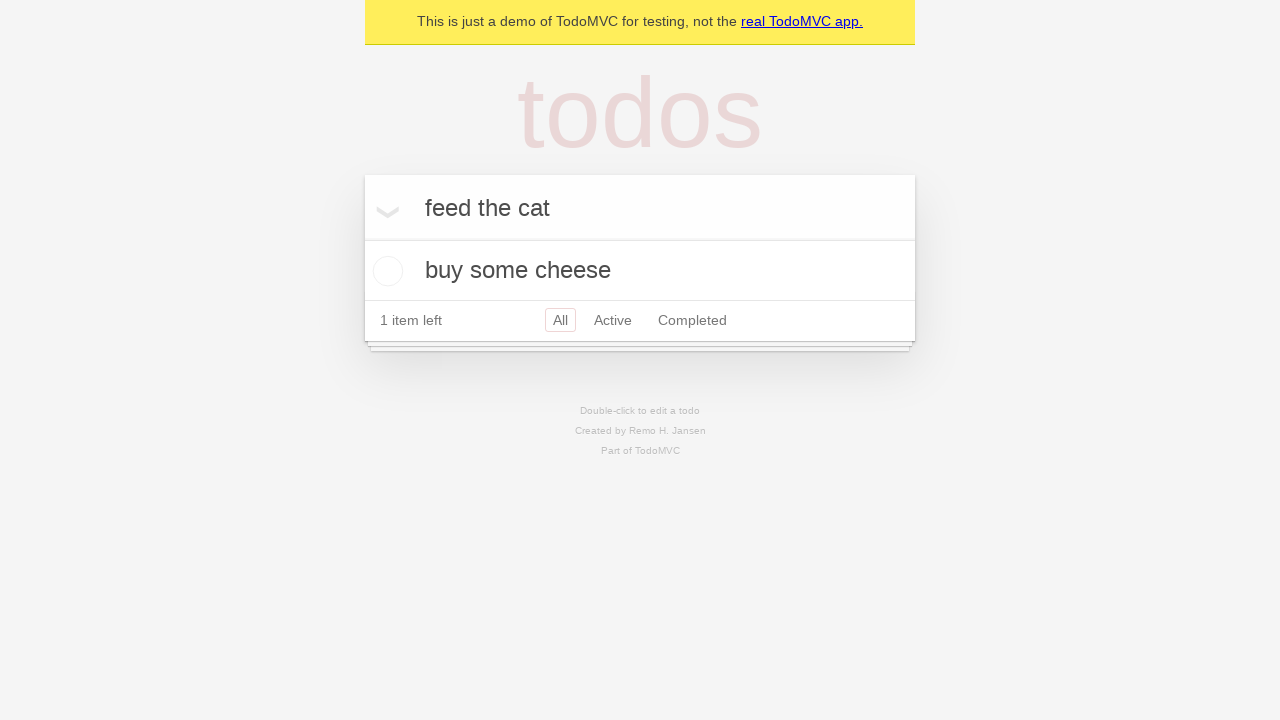

Pressed Enter to add second todo item on internal:attr=[placeholder="What needs to be done?"i]
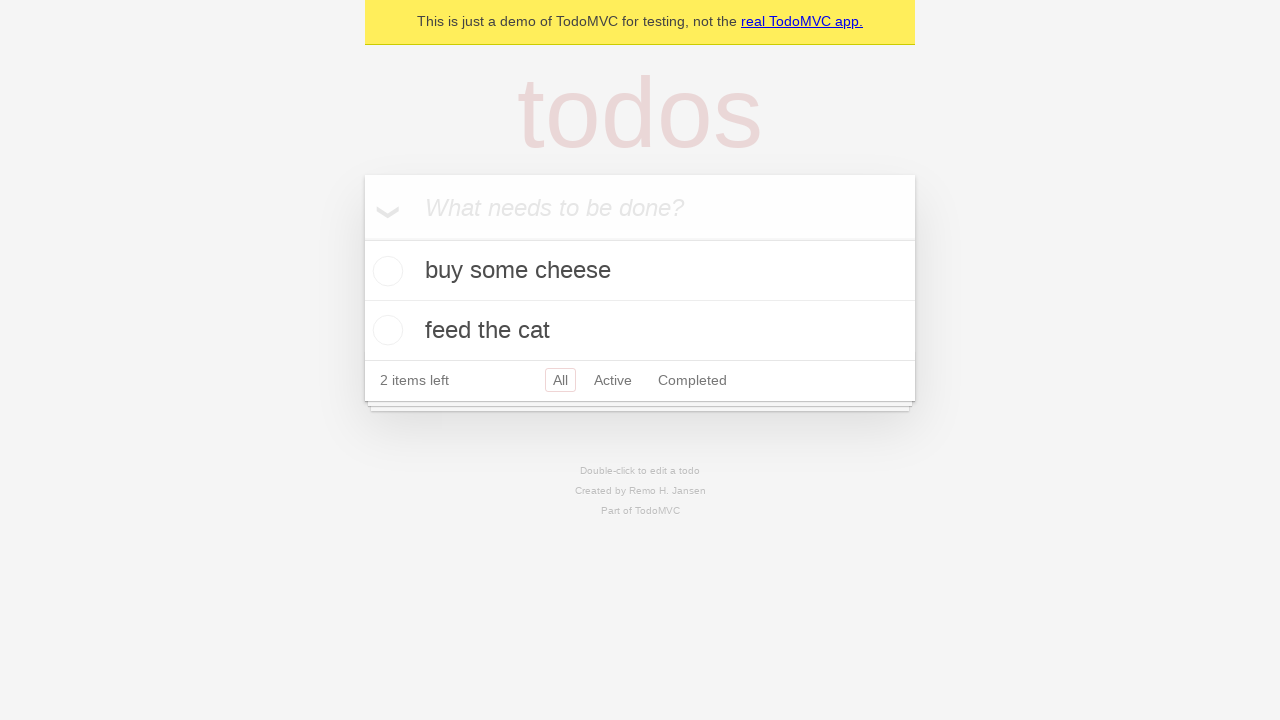

Filled todo input with 'book a doctors appointment' on internal:attr=[placeholder="What needs to be done?"i]
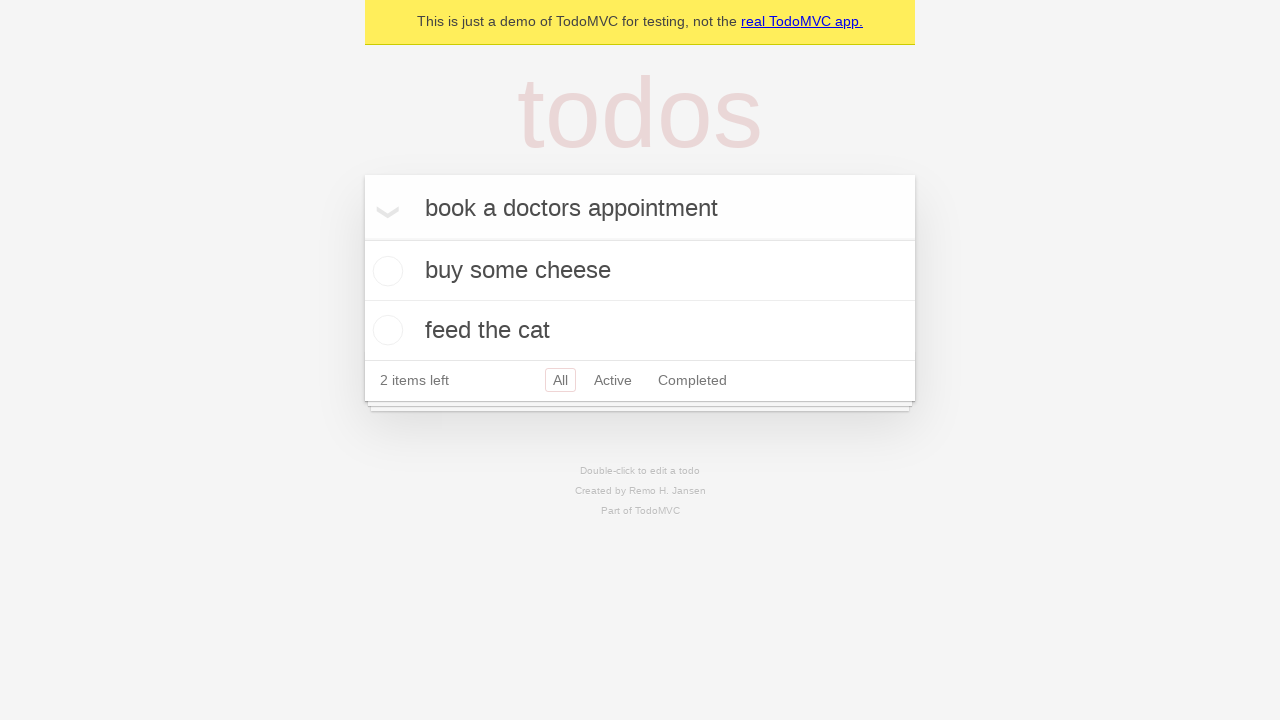

Pressed Enter to add third todo item on internal:attr=[placeholder="What needs to be done?"i]
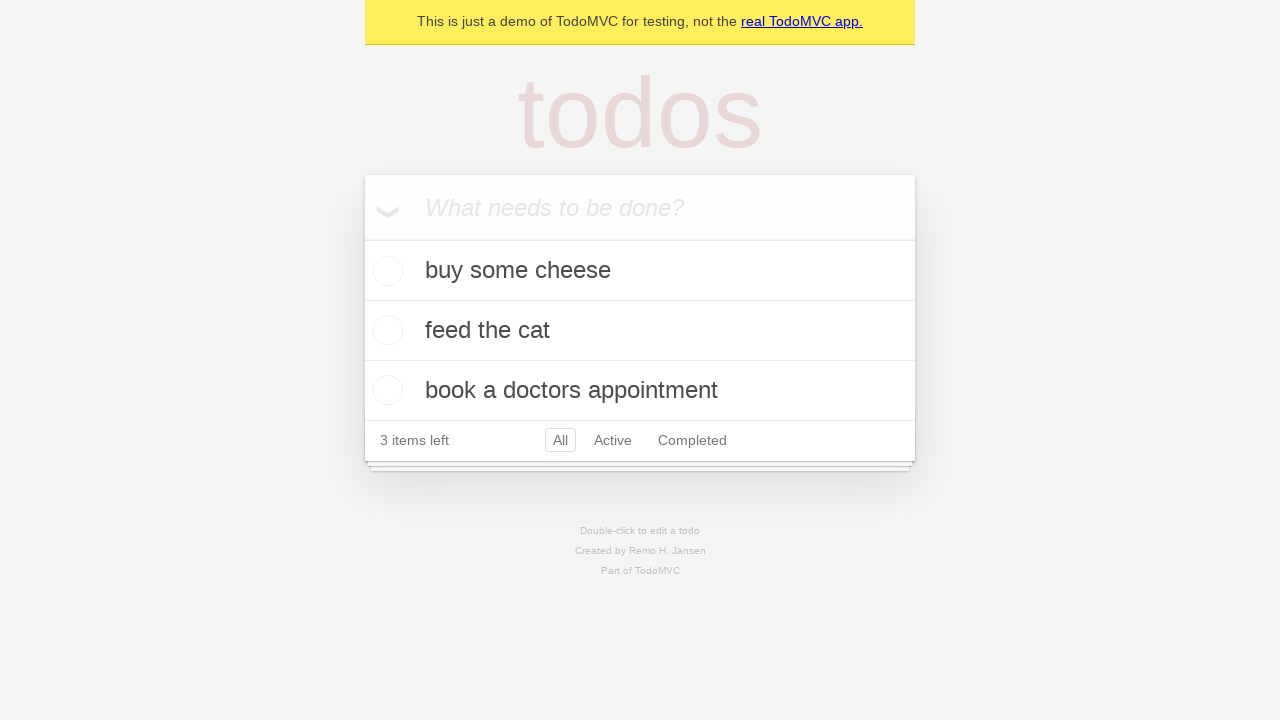

Checked first todo item as completed at (385, 271) on .todo-list li .toggle >> nth=0
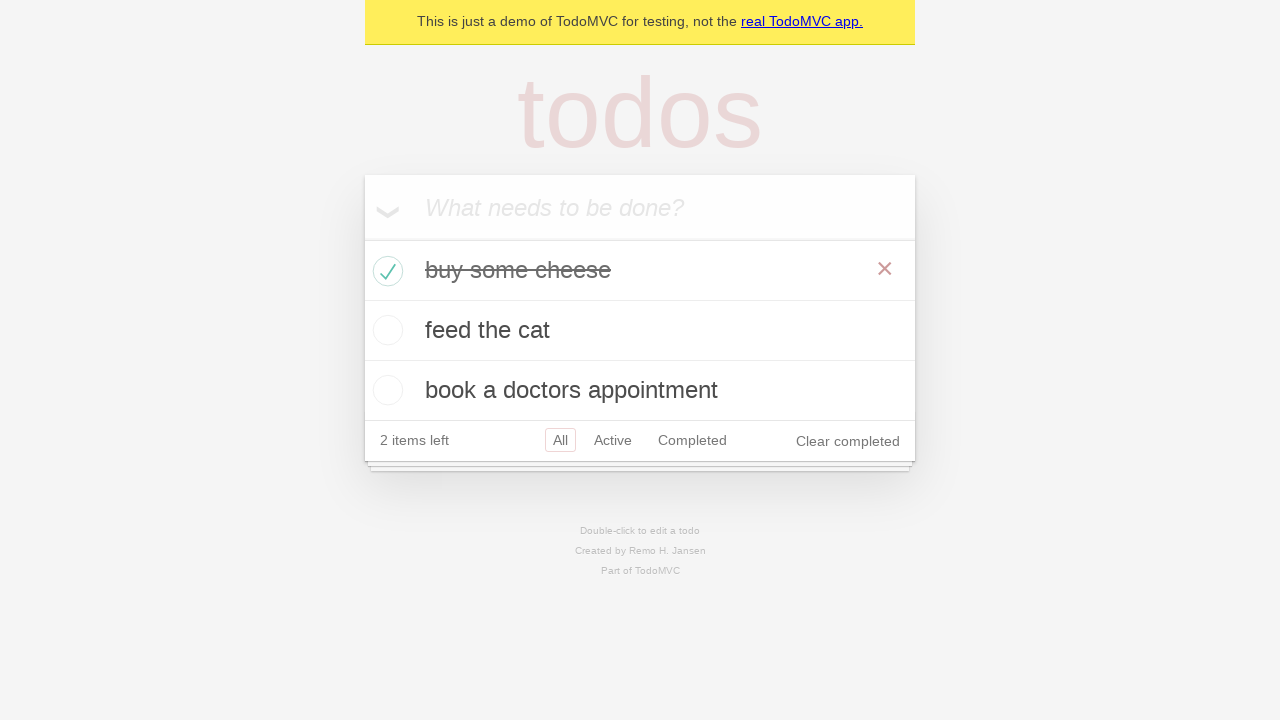

Clicked 'Clear completed' button to remove completed items at (848, 441) on internal:role=button[name="Clear completed"i]
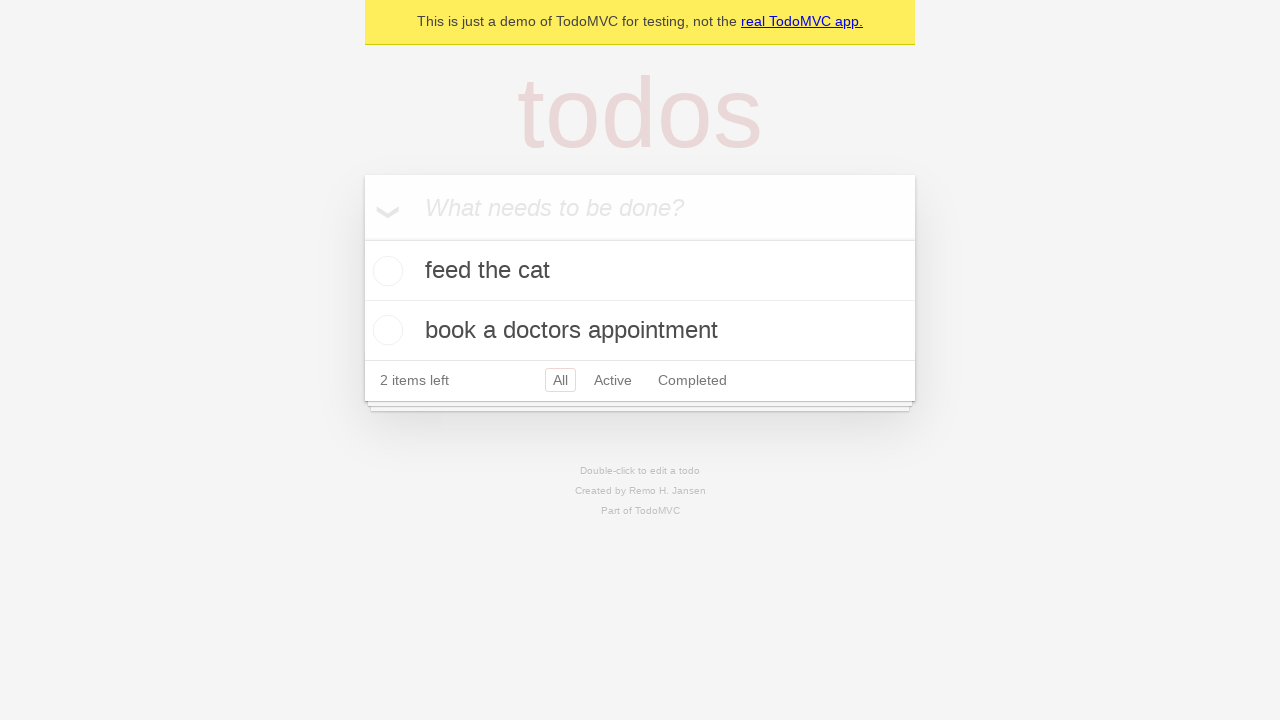

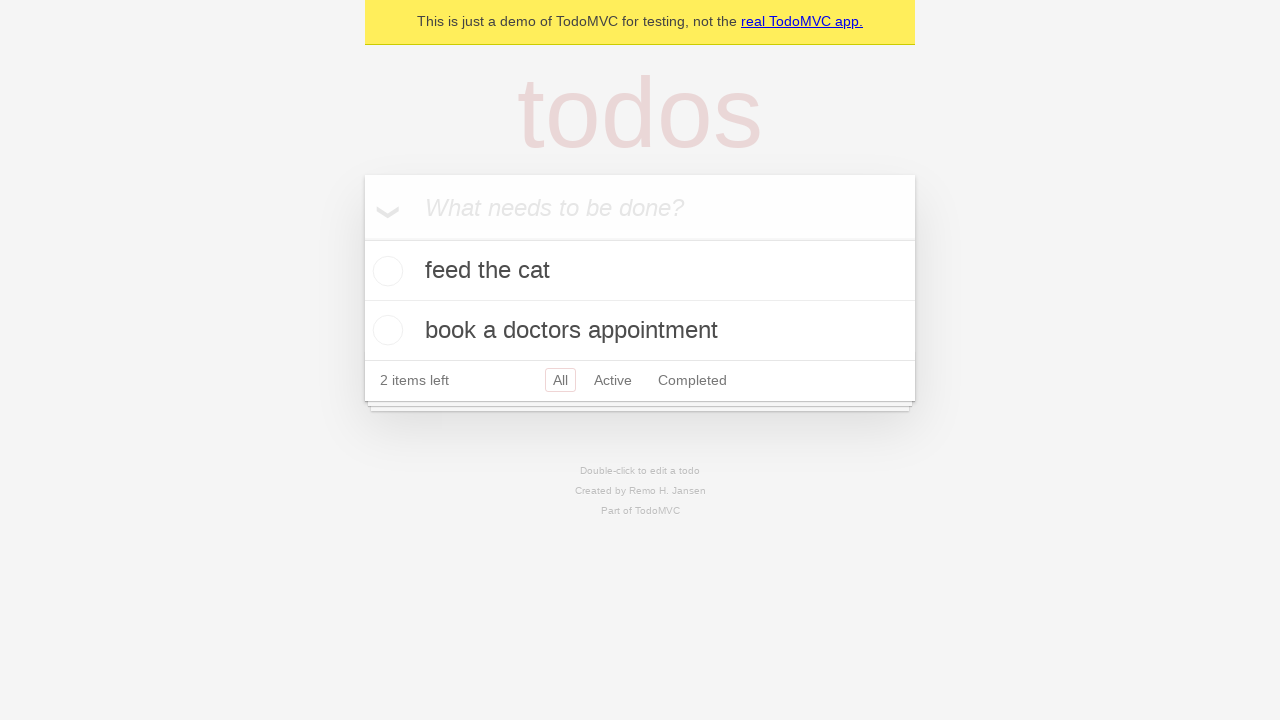